Tests a slow calculator by clicking buttons to perform addition (2+3) and verifying the result equals 5

Starting URL: https://bonigarcia.dev/selenium-webdriver-java/slow-calculator.html

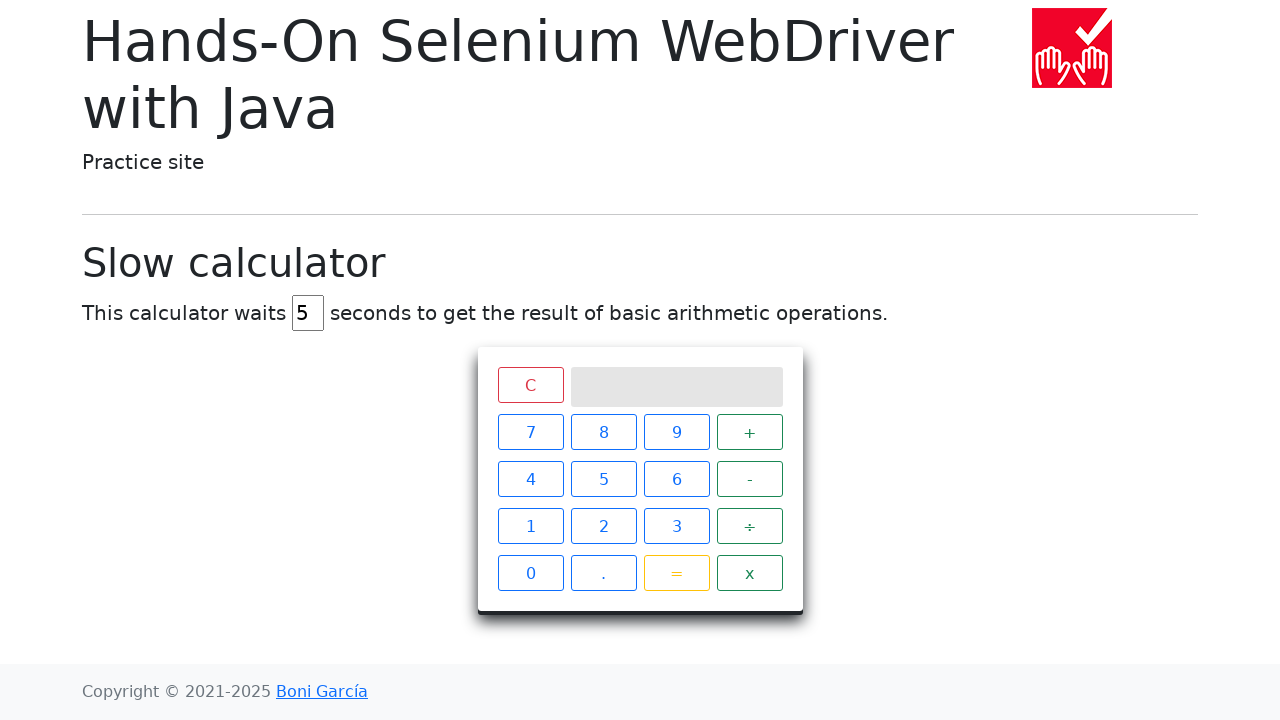

Navigated to slow calculator page
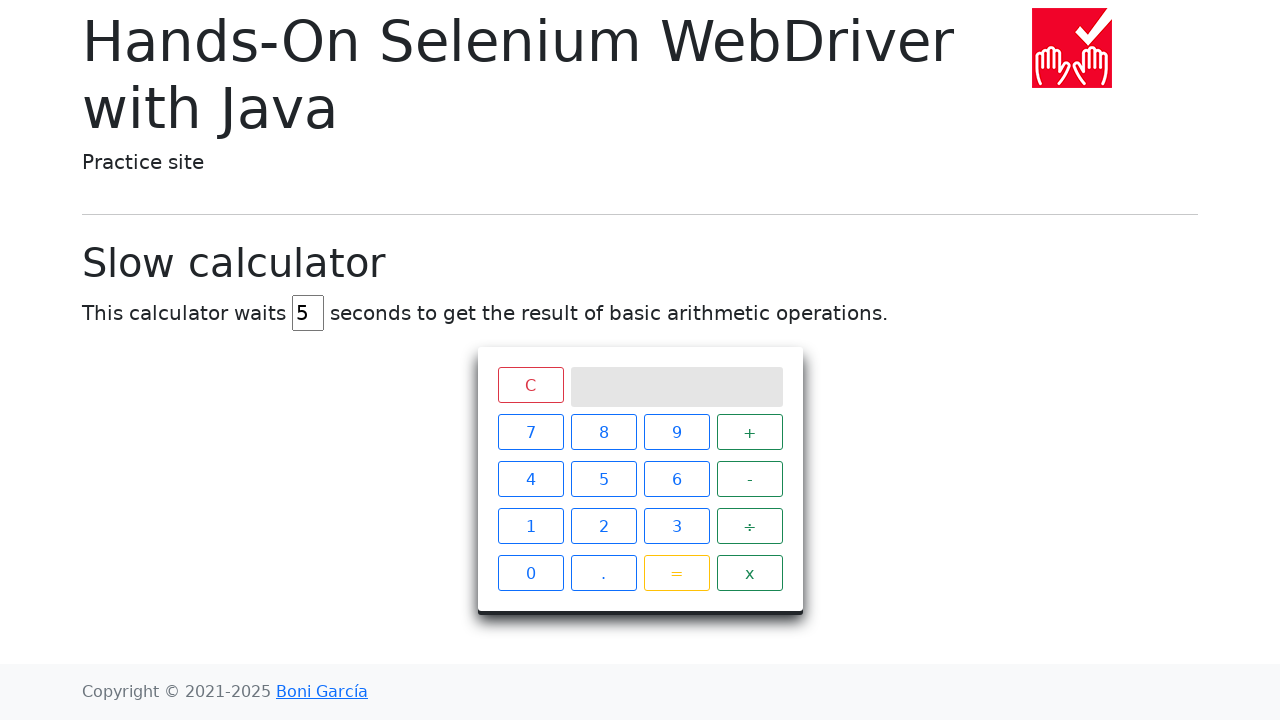

Clicked number 2 at (604, 526) on xpath=//span[text()='2']
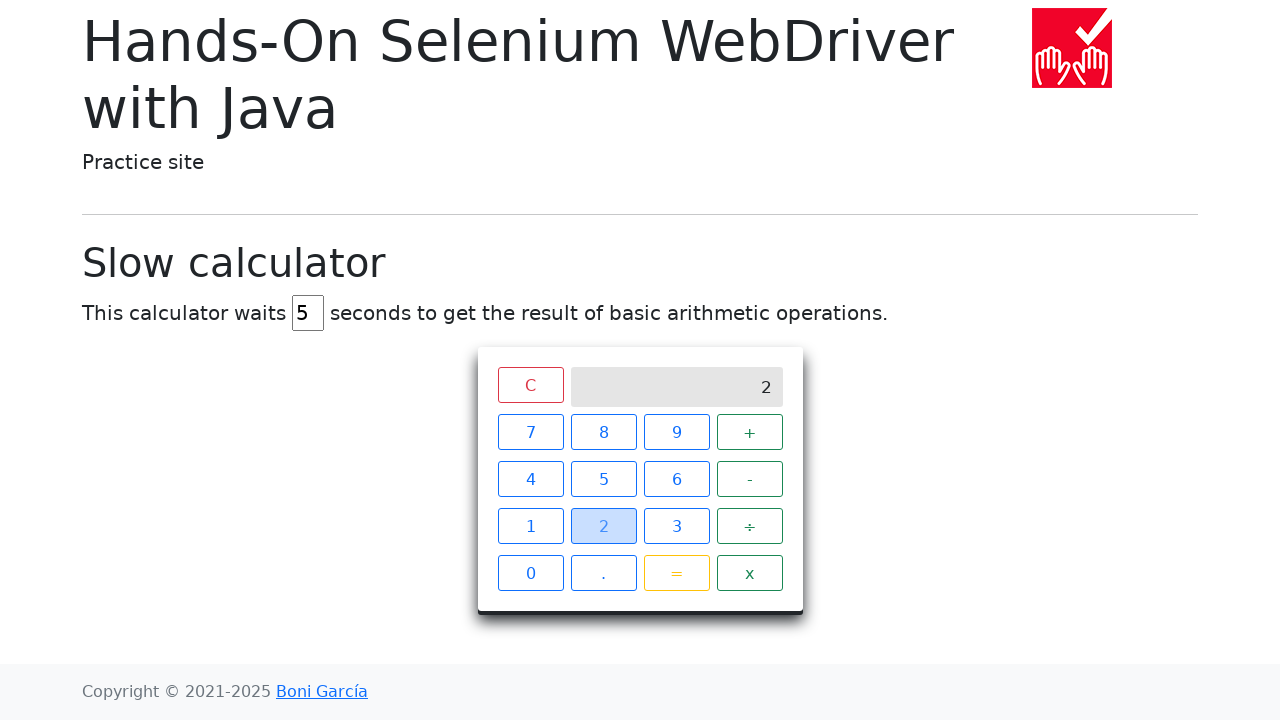

Clicked plus operator at (750, 432) on xpath=//span[text()='+']
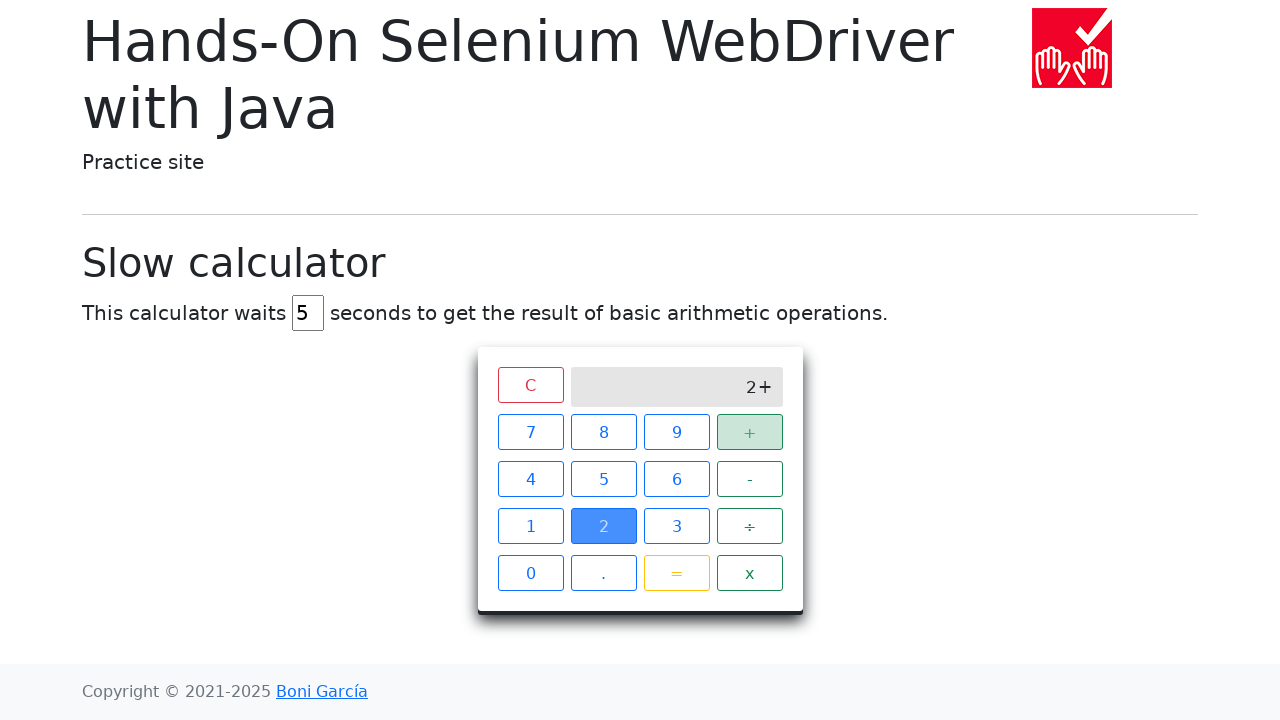

Clicked number 3 at (676, 526) on xpath=//span[text()='3']
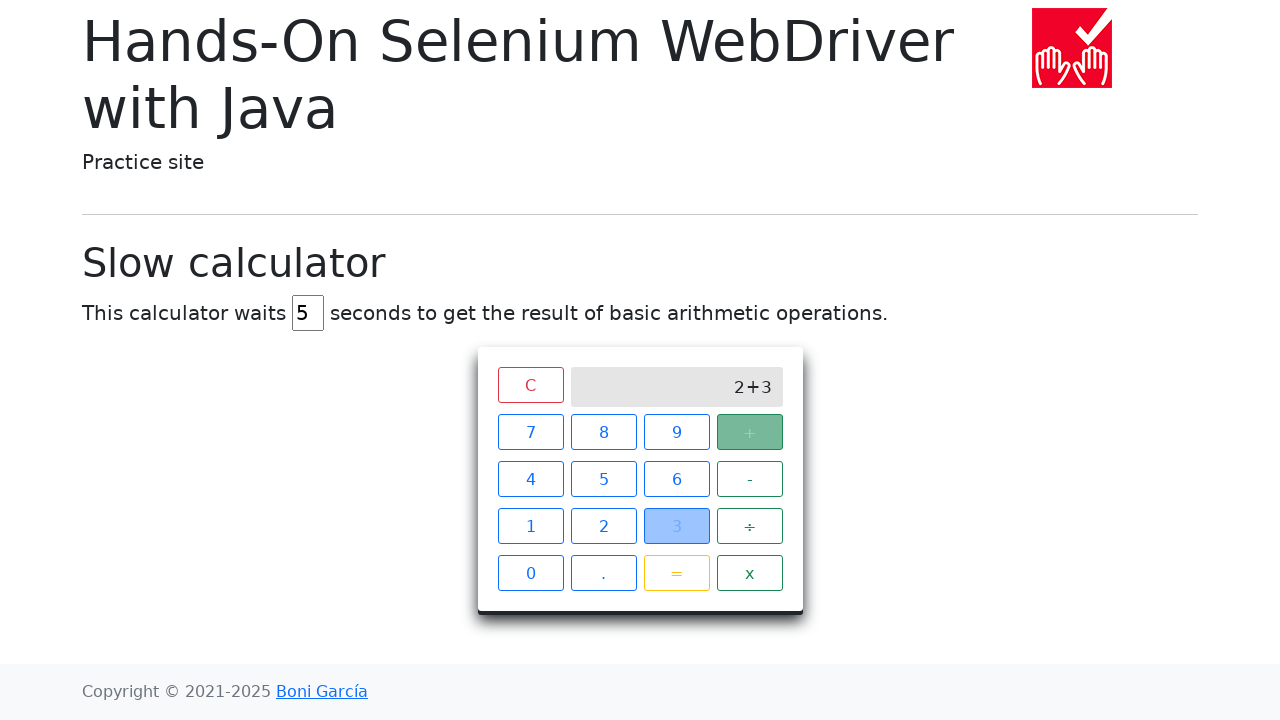

Clicked equals button to perform calculation at (676, 573) on xpath=//span[text()='=']
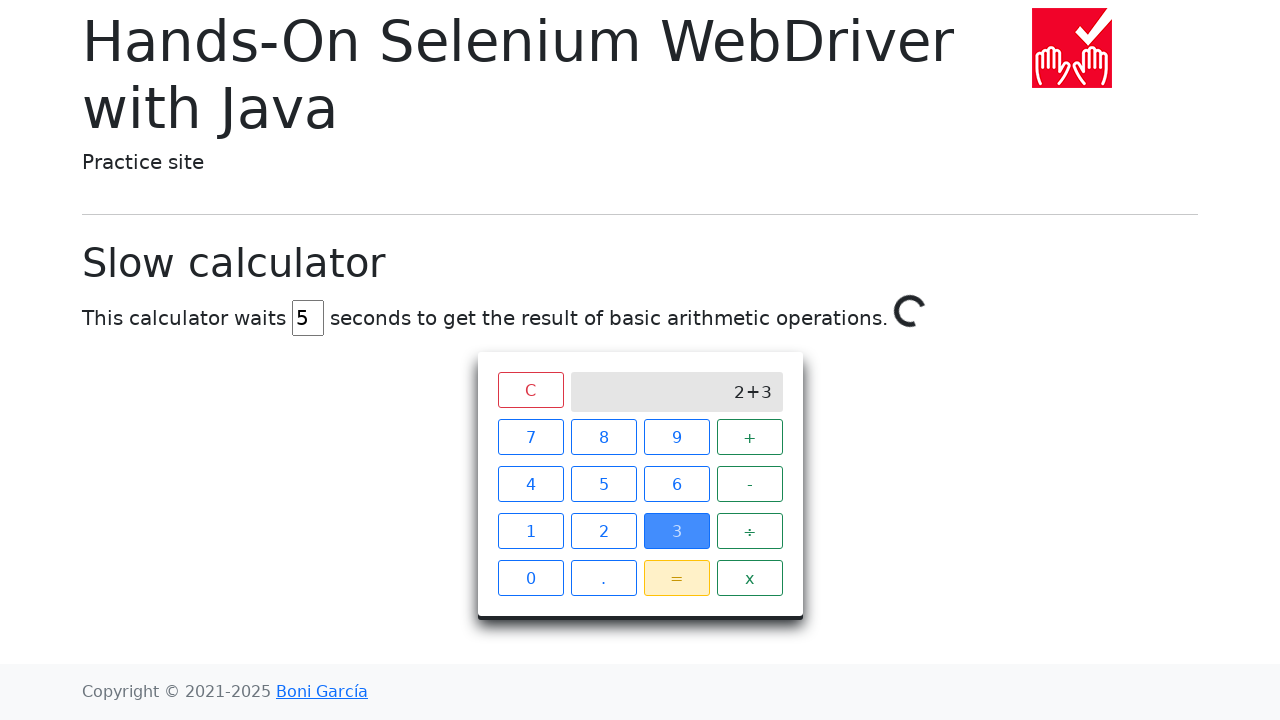

Spinner disappeared, calculation completed
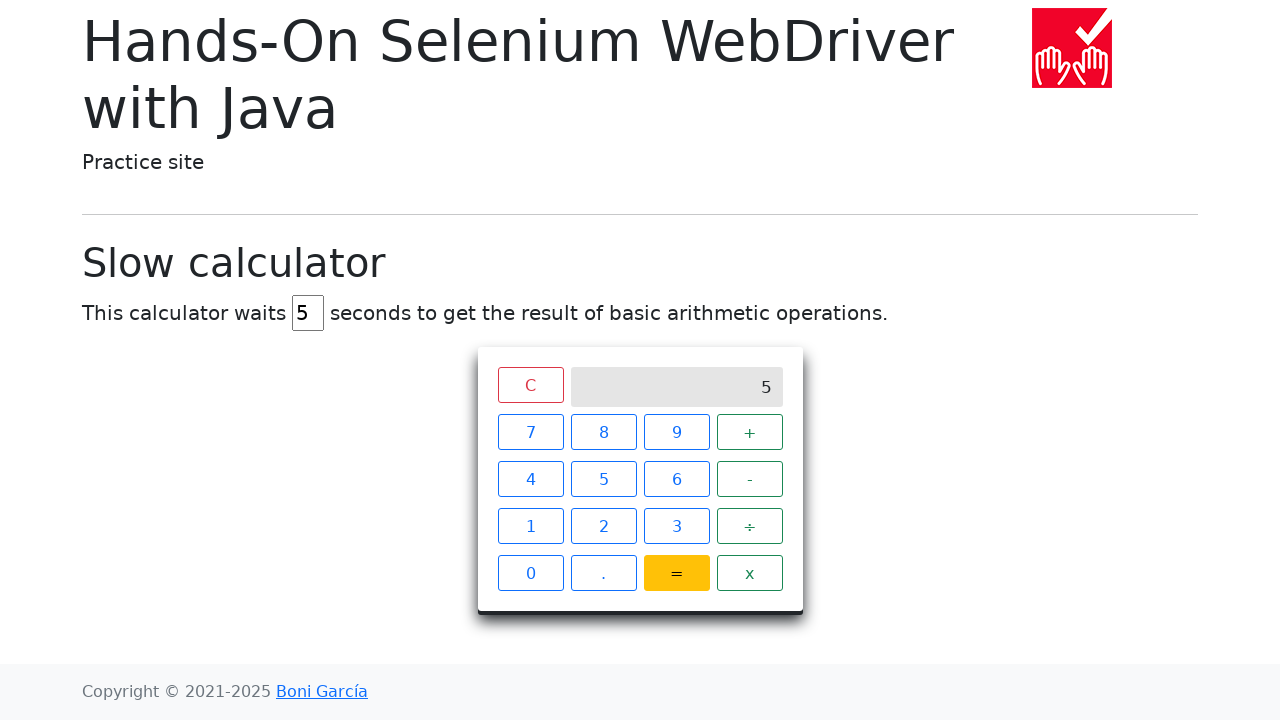

Retrieved result text: '5'
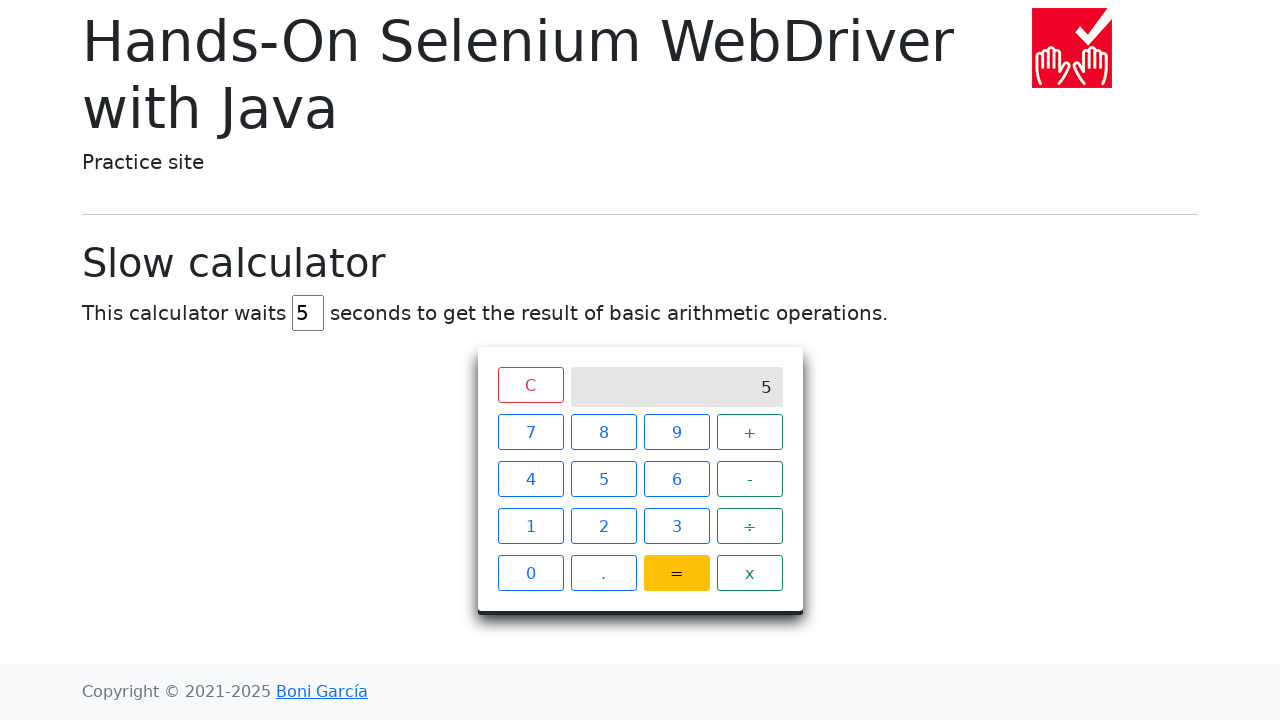

Assertion passed: result equals 5
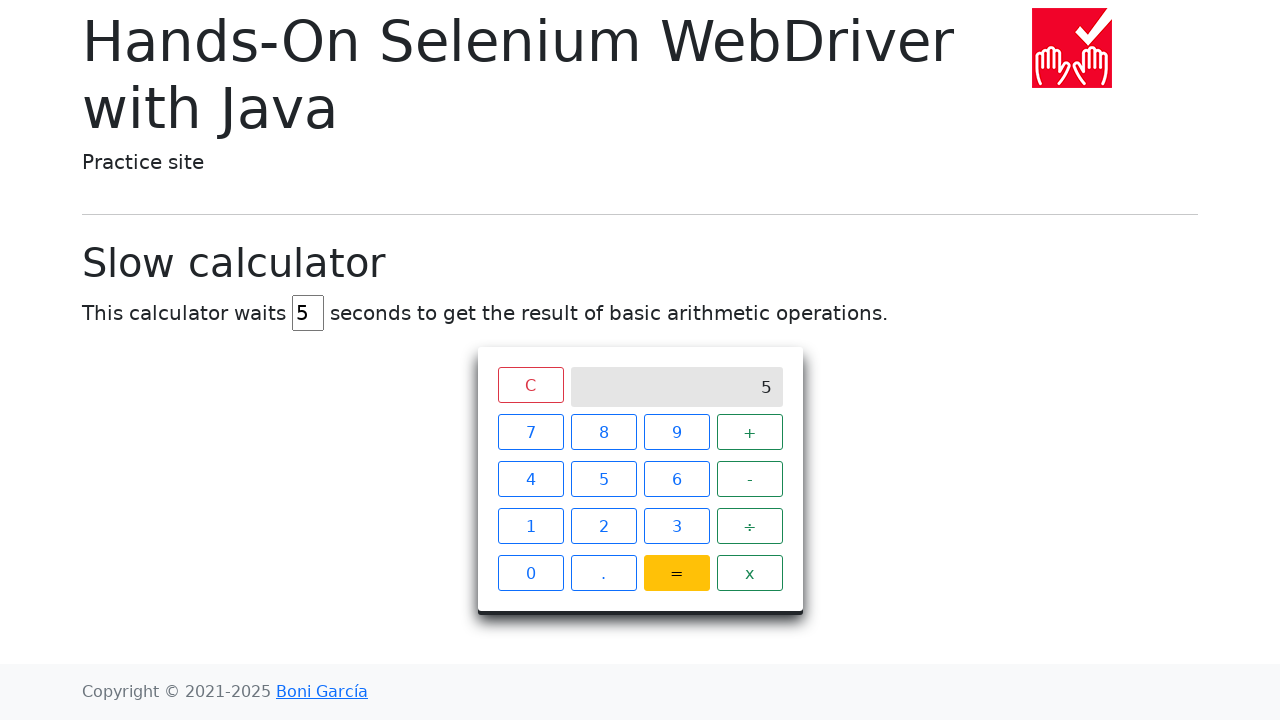

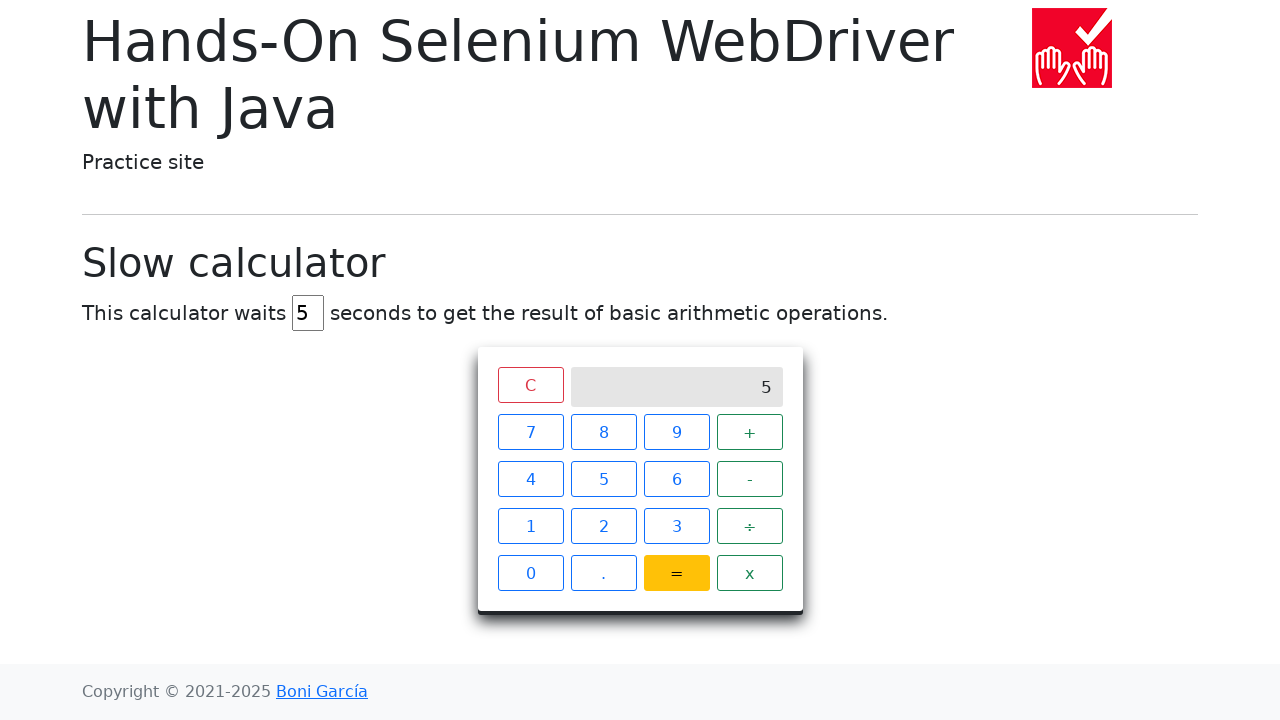